Tests unmarking todo items as complete

Starting URL: https://demo.playwright.dev/todomvc

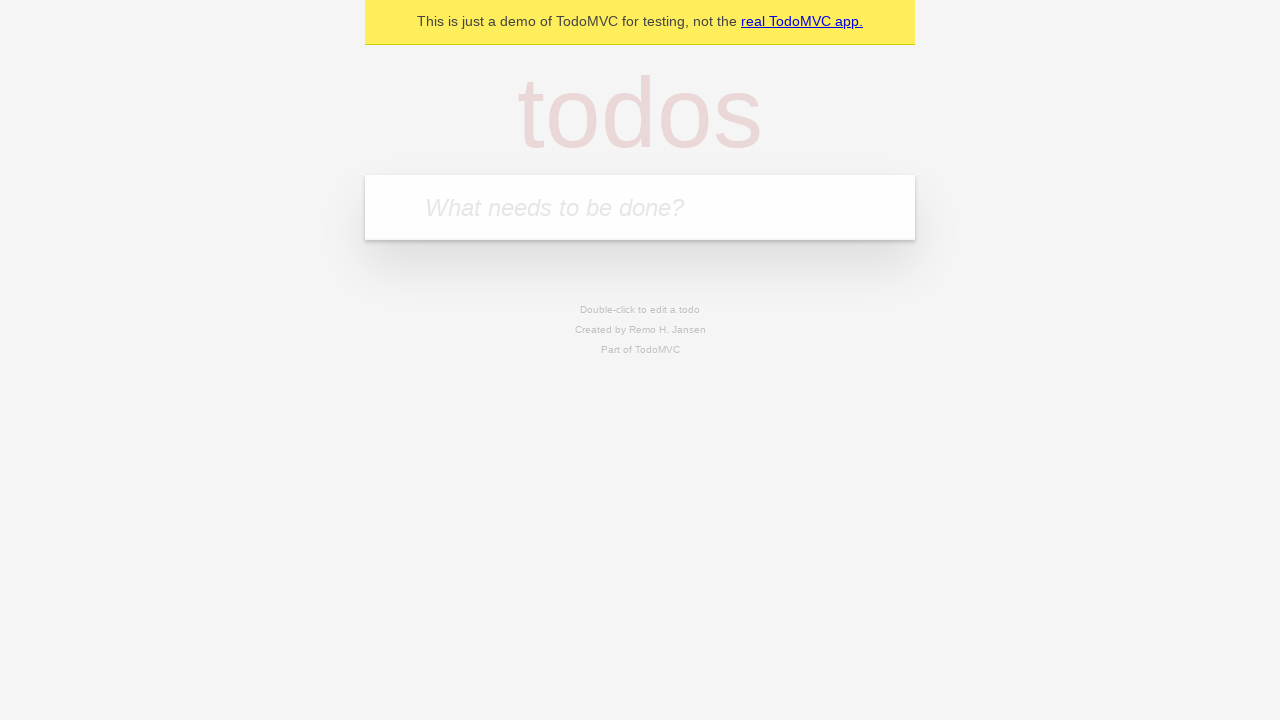

Filled todo input with 'buy some cheese' on internal:attr=[placeholder="What needs to be done?"i]
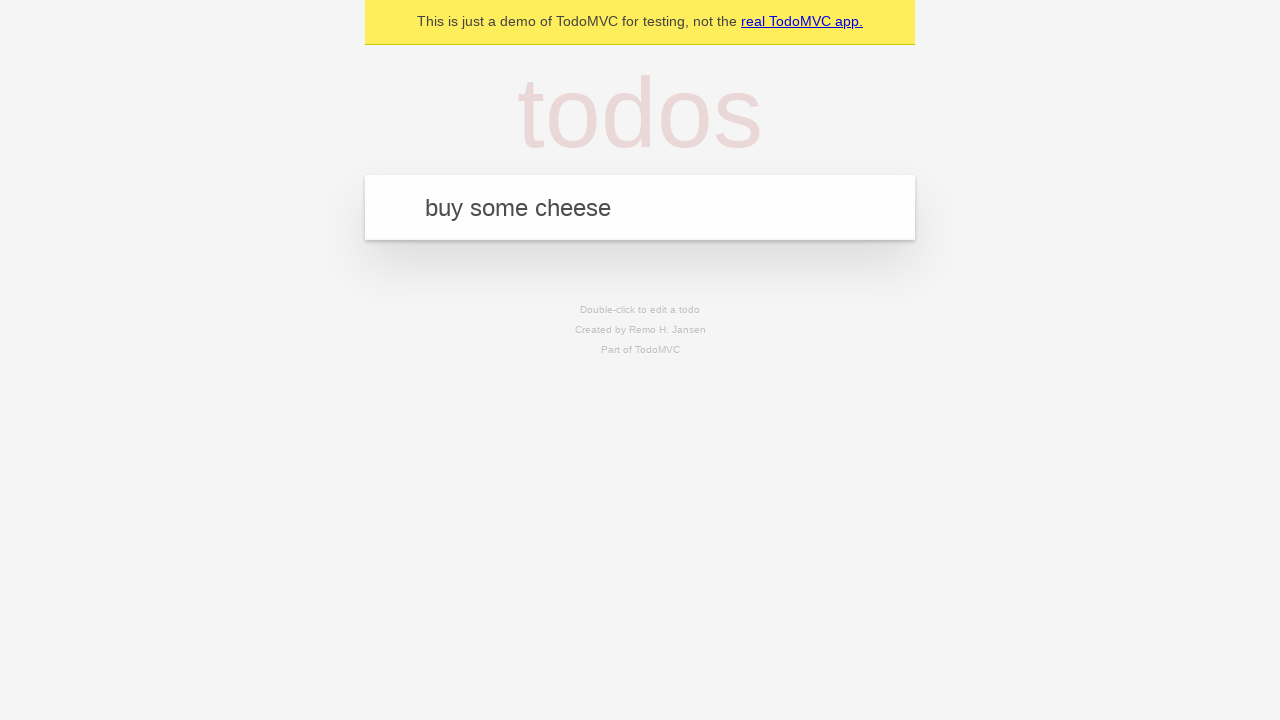

Pressed Enter to add 'buy some cheese' to todo list on internal:attr=[placeholder="What needs to be done?"i]
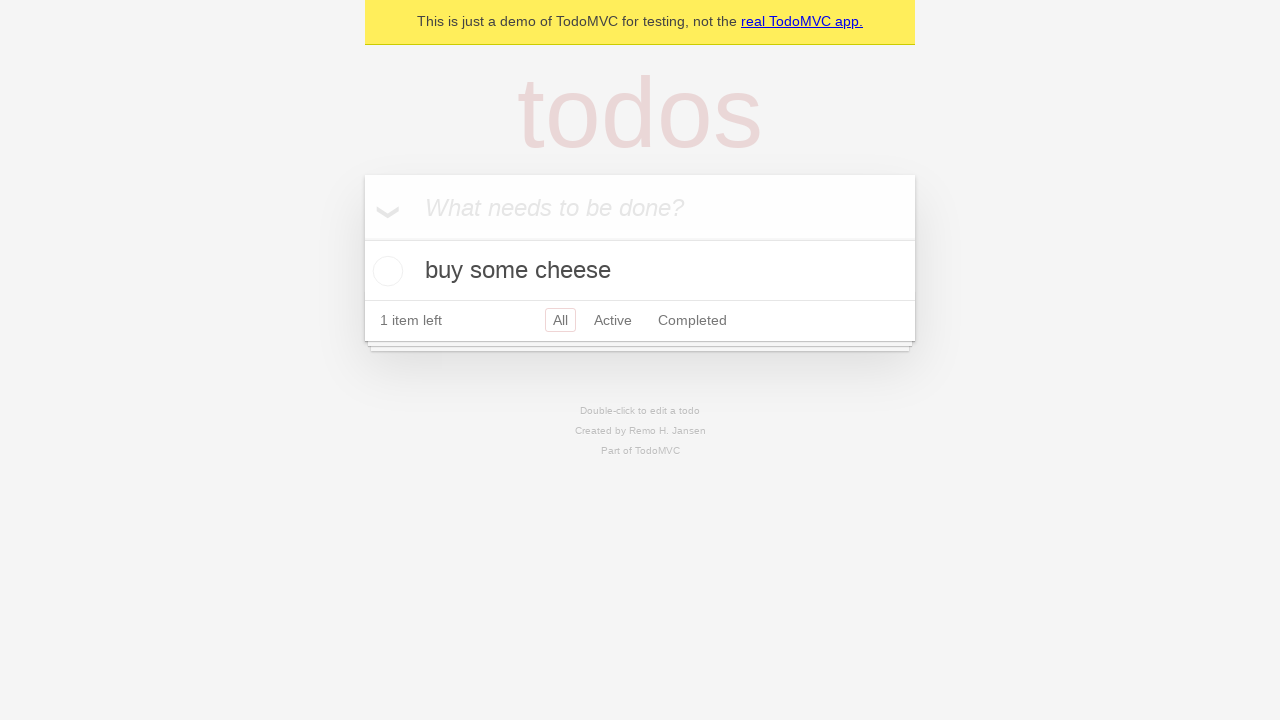

Filled todo input with 'feed the cat' on internal:attr=[placeholder="What needs to be done?"i]
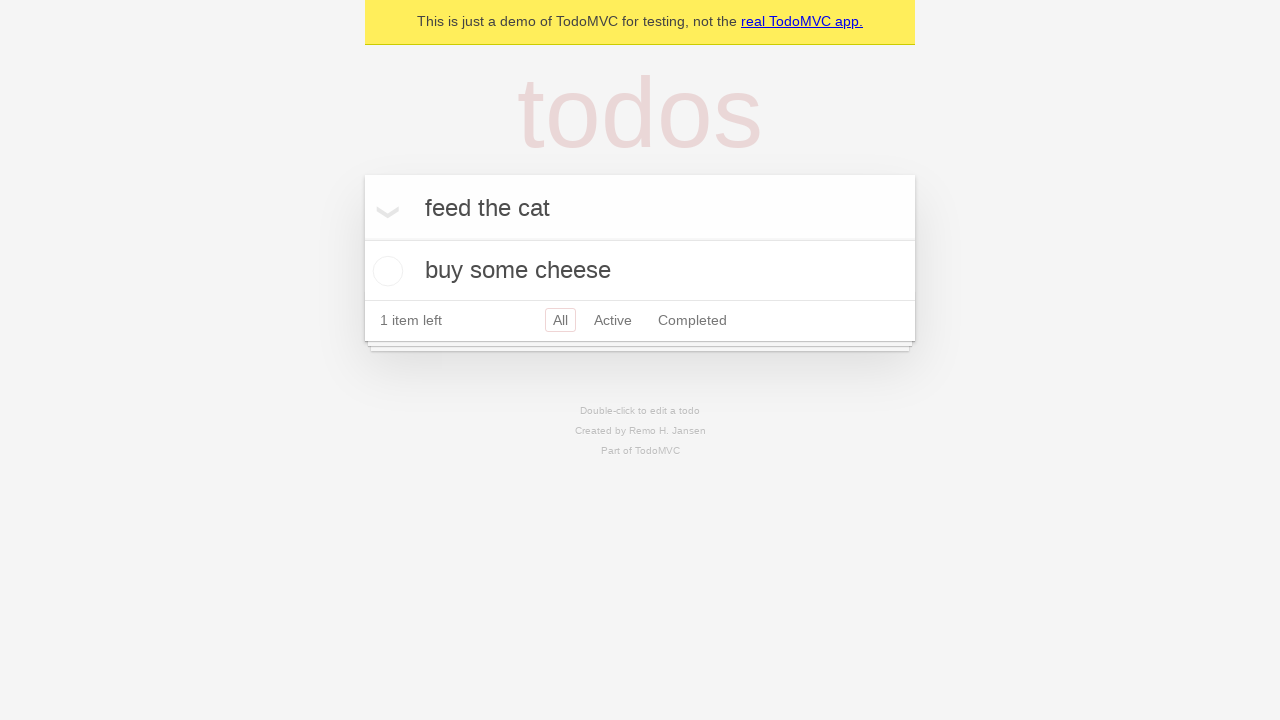

Pressed Enter to add 'feed the cat' to todo list on internal:attr=[placeholder="What needs to be done?"i]
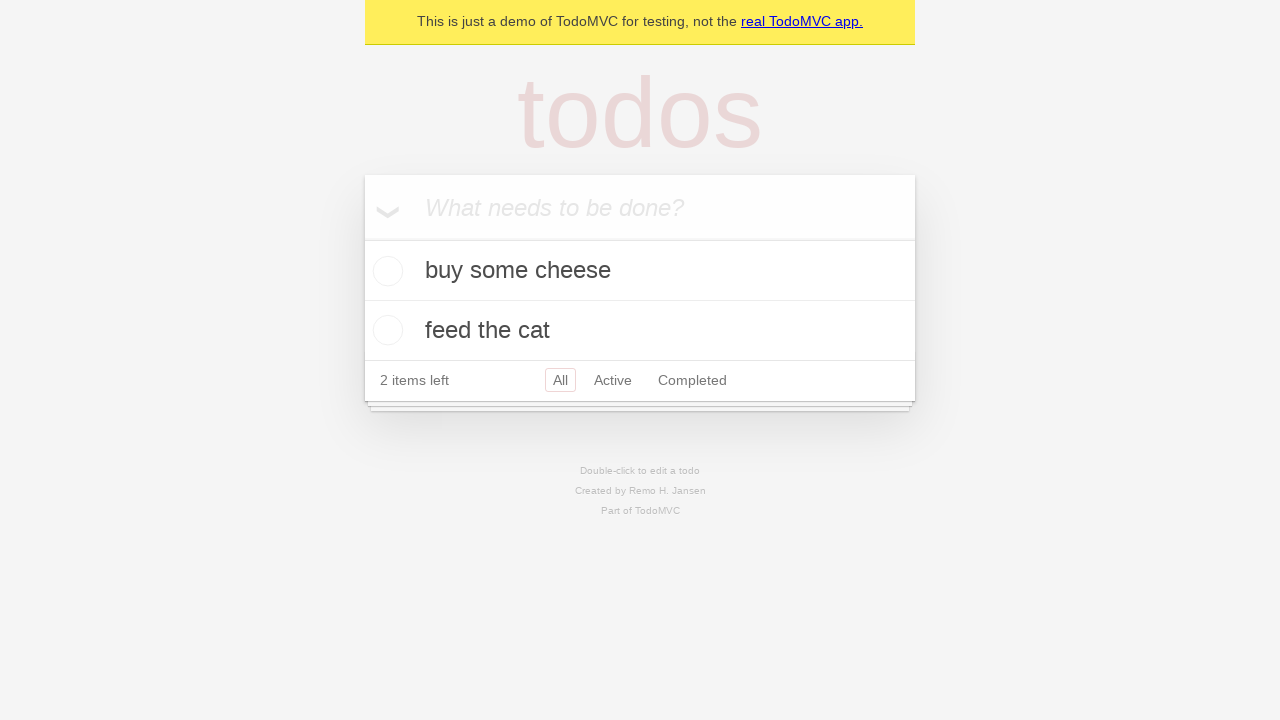

Located first todo item
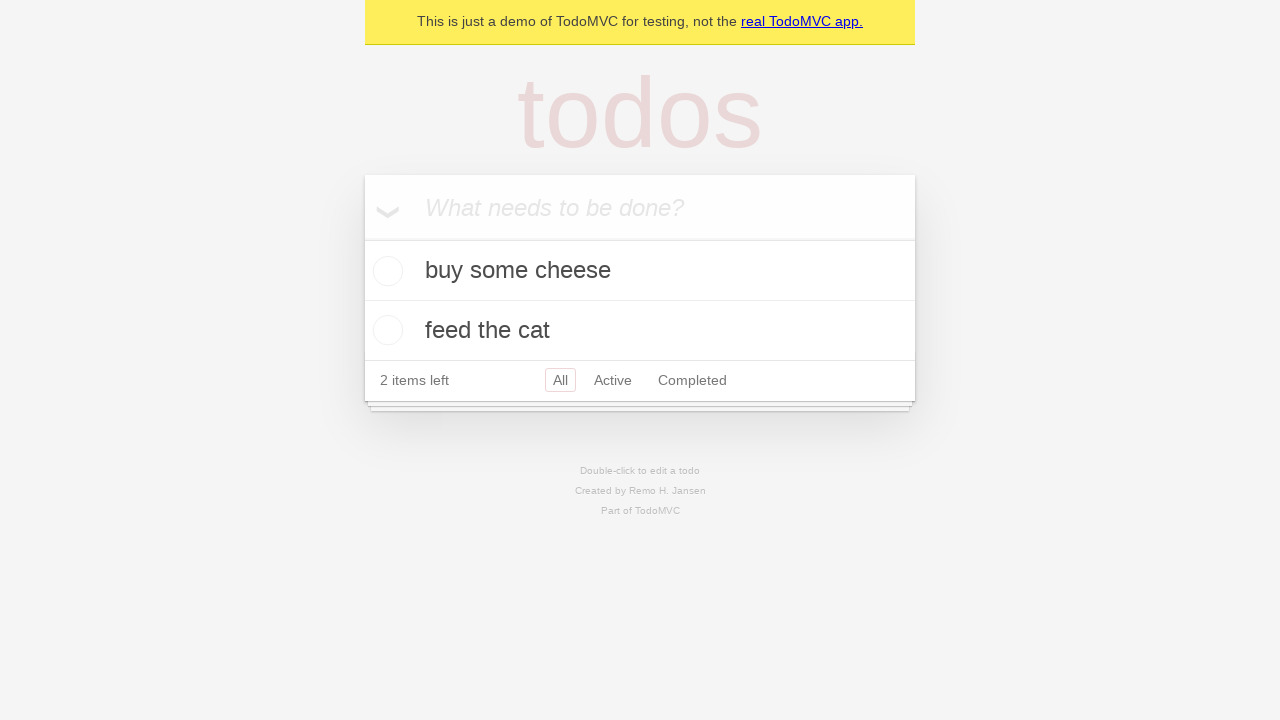

Located checkbox for first todo item
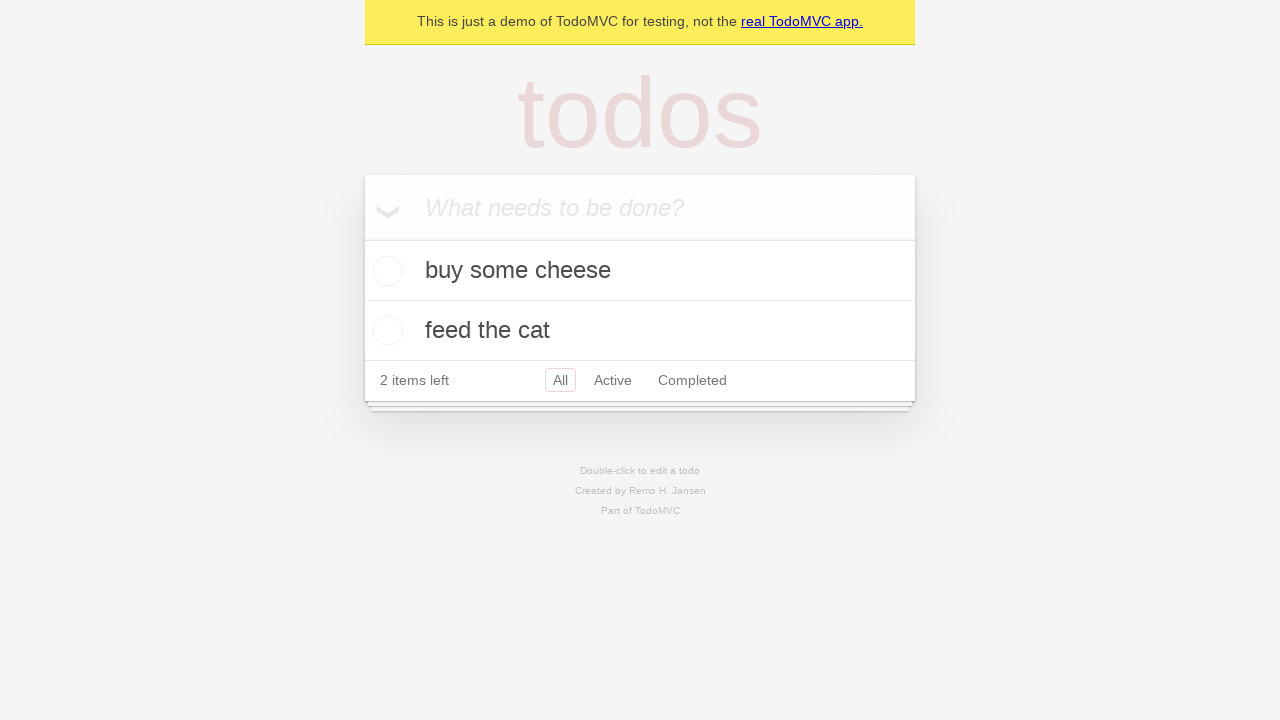

Marked first todo item as complete at (385, 271) on internal:testid=[data-testid="todo-item"s] >> nth=0 >> internal:role=checkbox
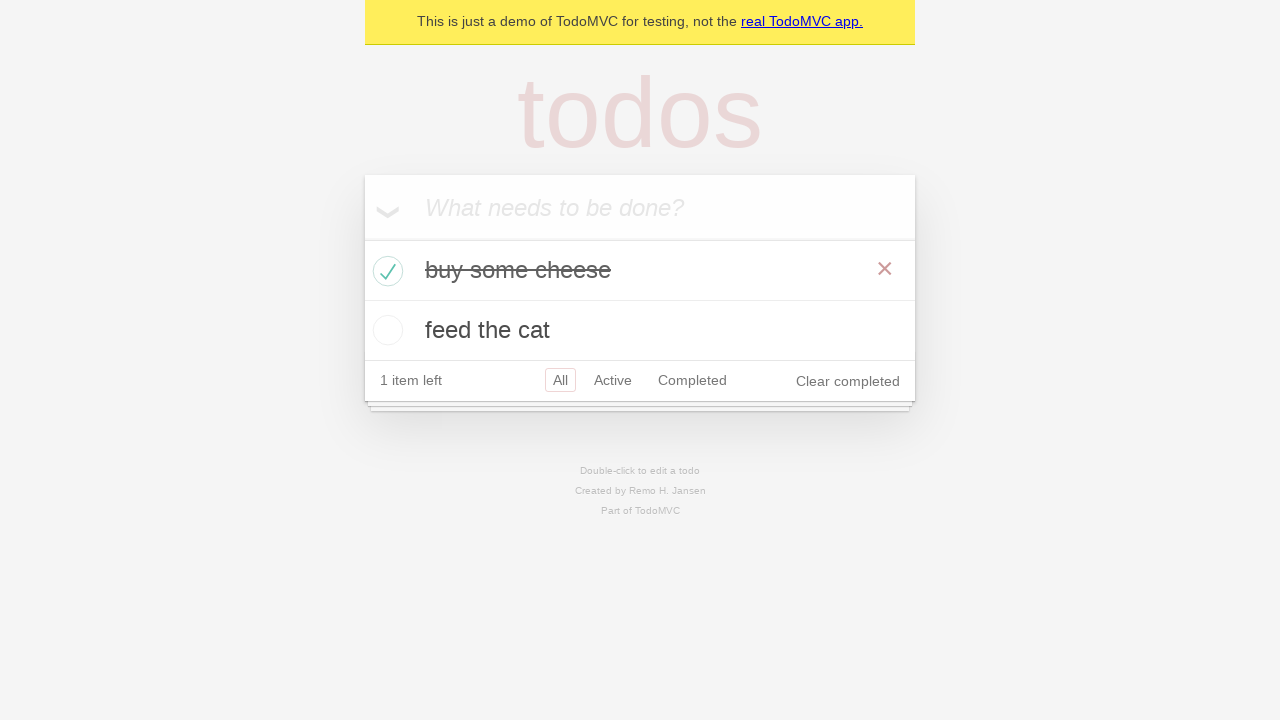

Un-marked first todo item as complete at (385, 271) on internal:testid=[data-testid="todo-item"s] >> nth=0 >> internal:role=checkbox
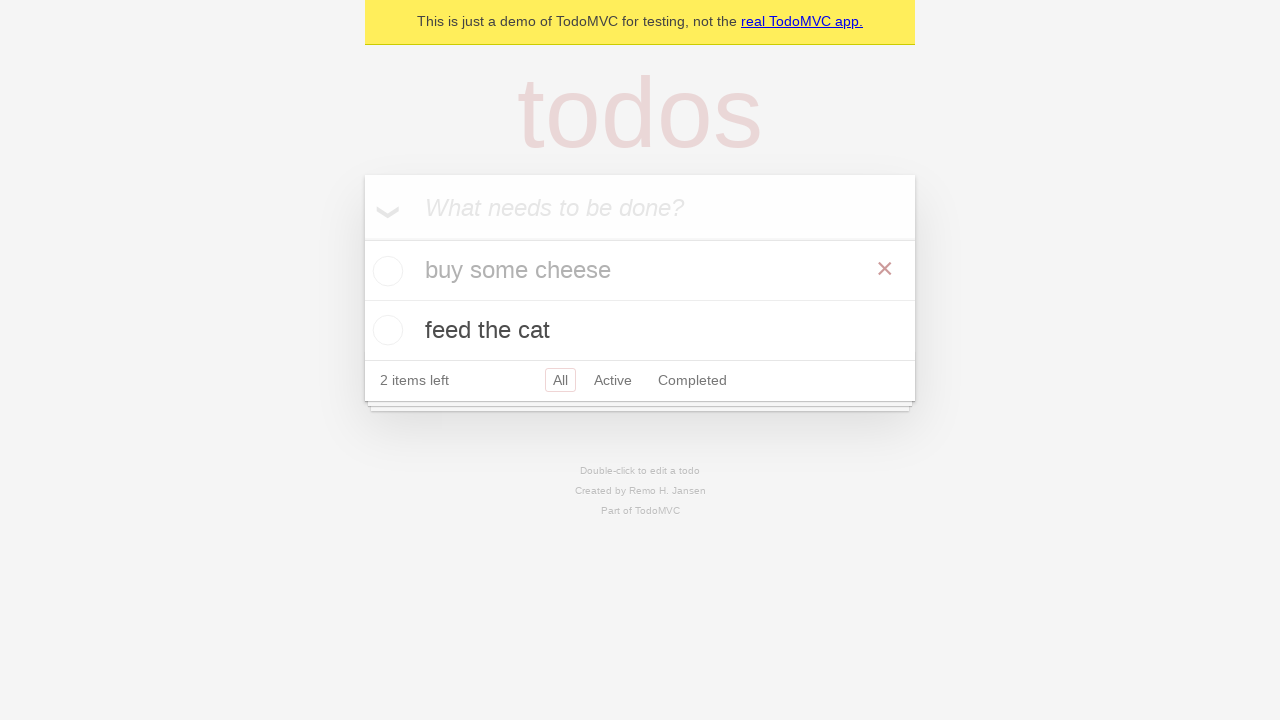

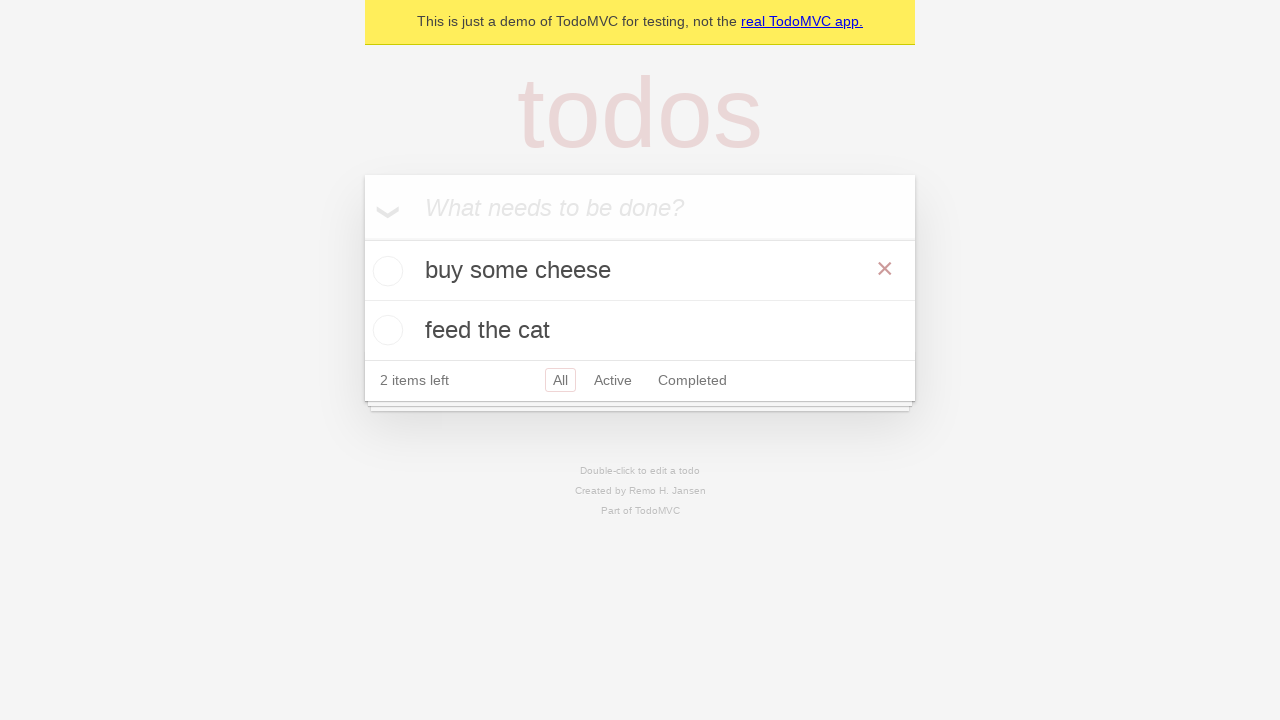